Tests JavaScript alert, confirm, and prompt dialogs by triggering each type, interacting with them (accept, dismiss, enter text), and verifying the result messages

Starting URL: https://the-internet.herokuapp.com/javascript_alerts

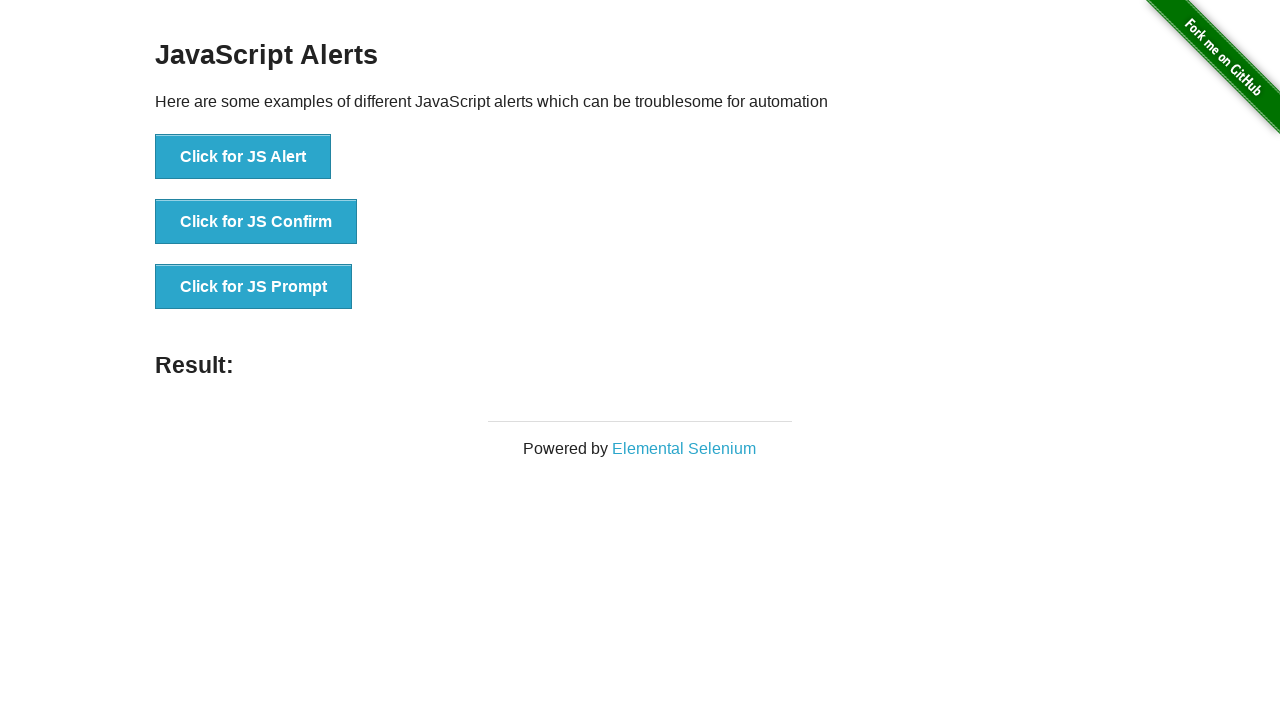

Set up dialog handler to accept JS Alert
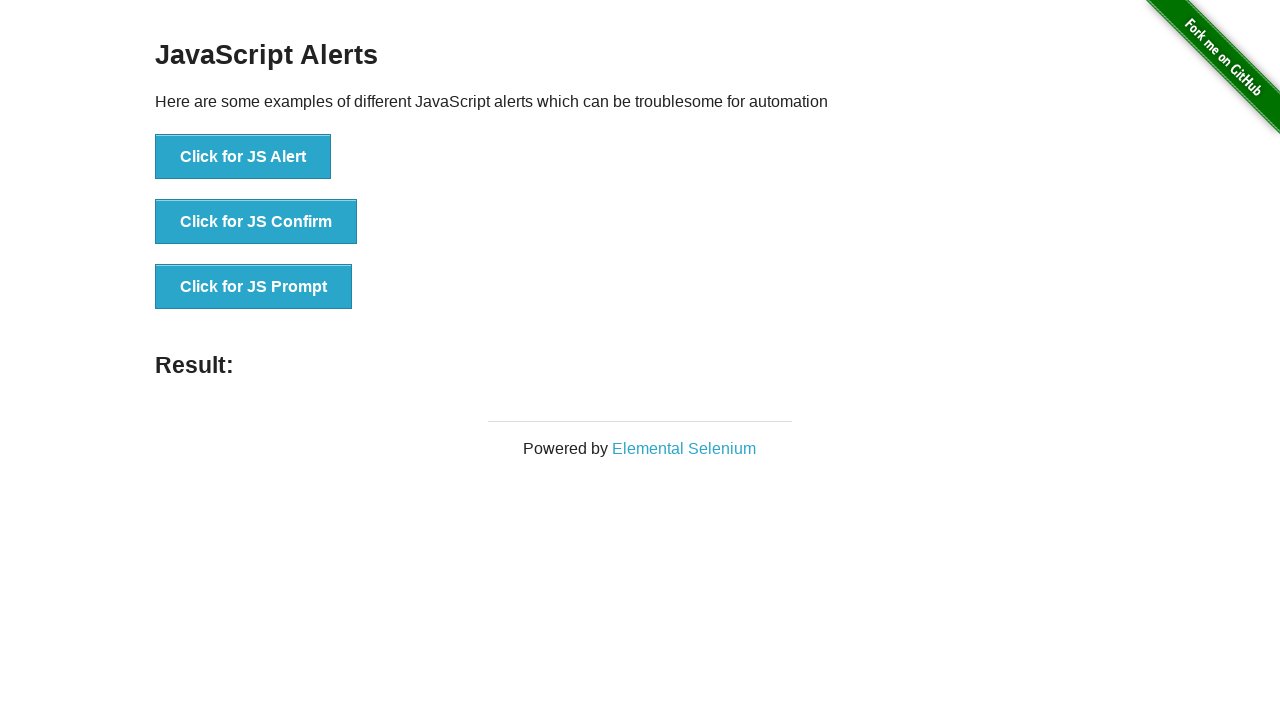

Clicked button to trigger JS Alert at (243, 157) on xpath=//button[text()='Click for JS Alert']
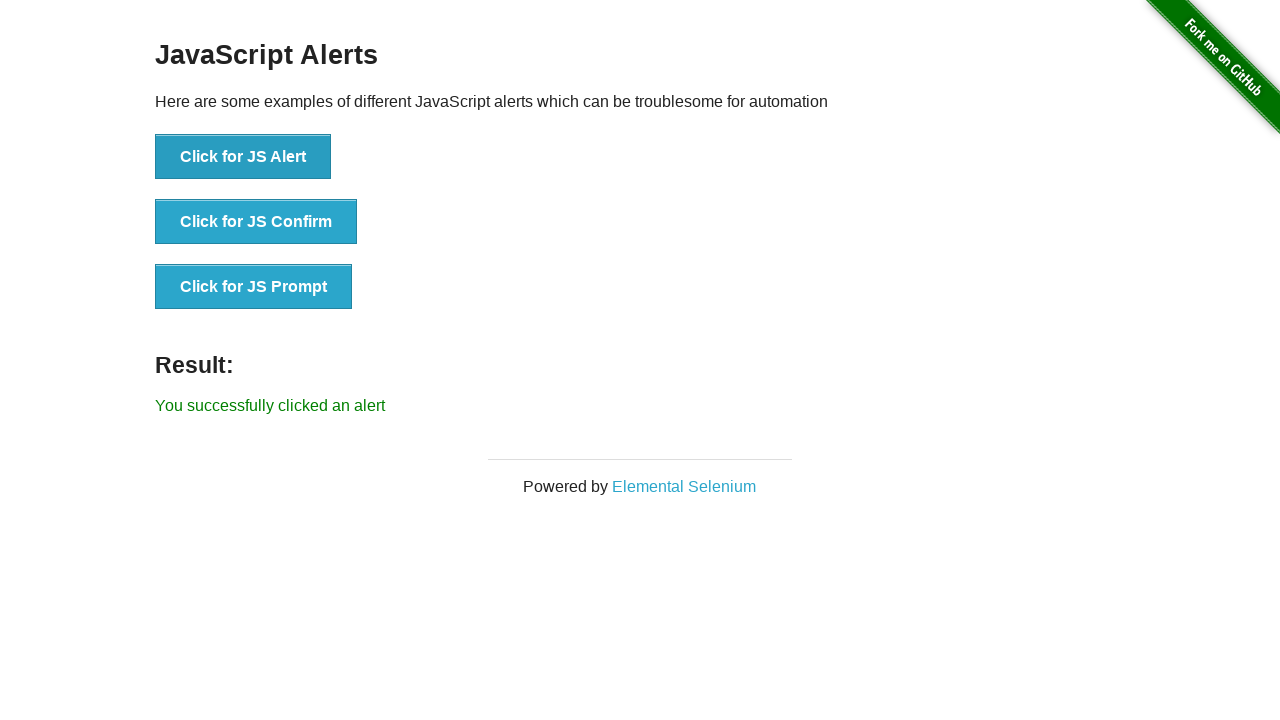

Waited for result message to appear
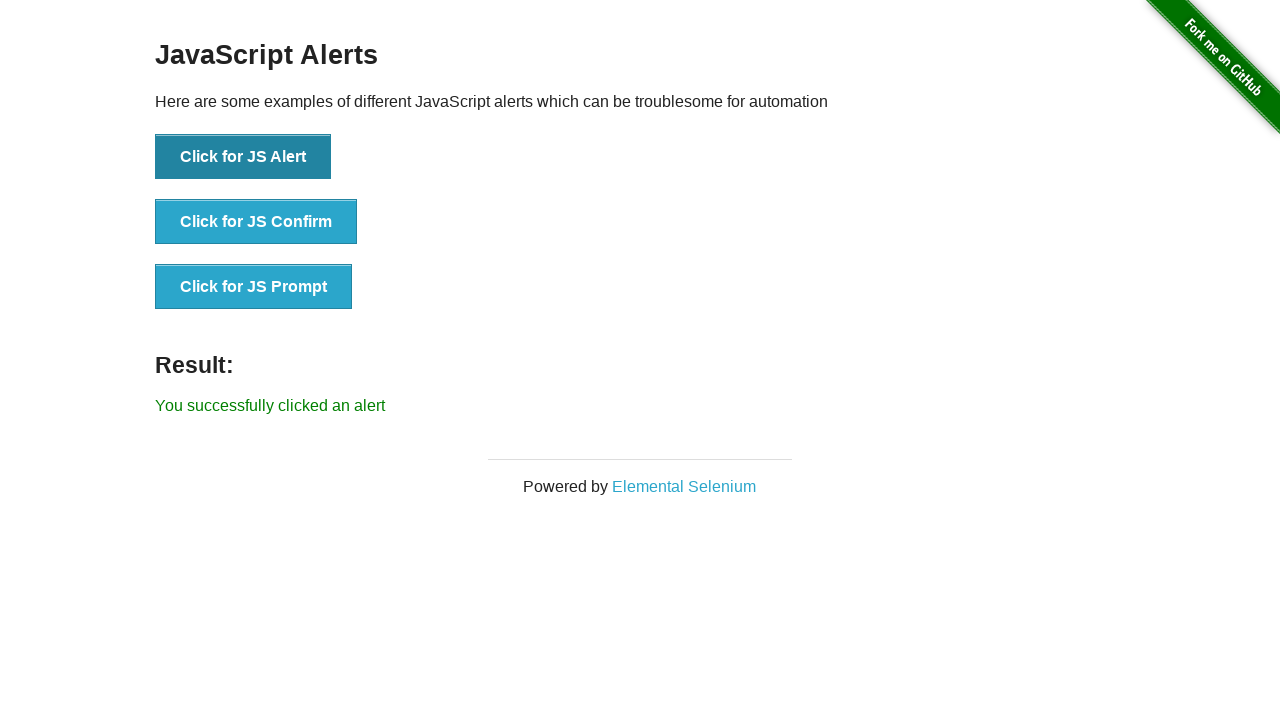

Verified alert success message: 'You successfully clicked an alert'
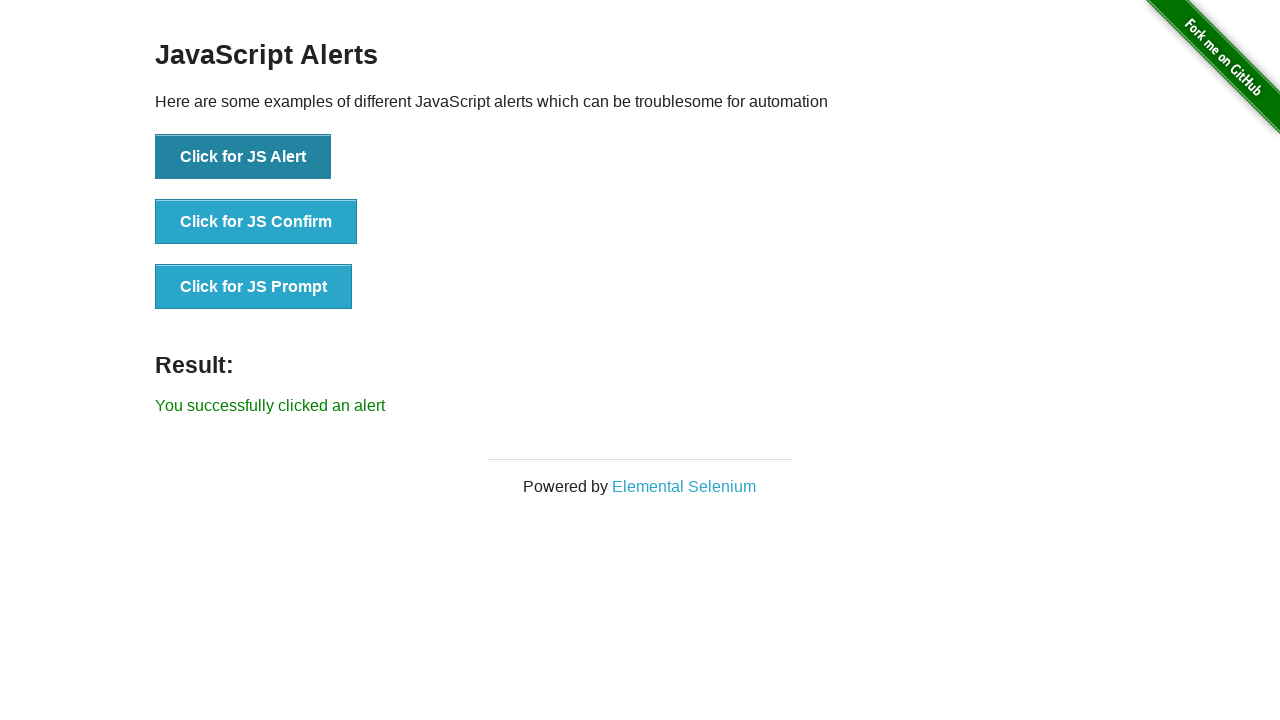

Set up dialog handler to dismiss JS Confirm
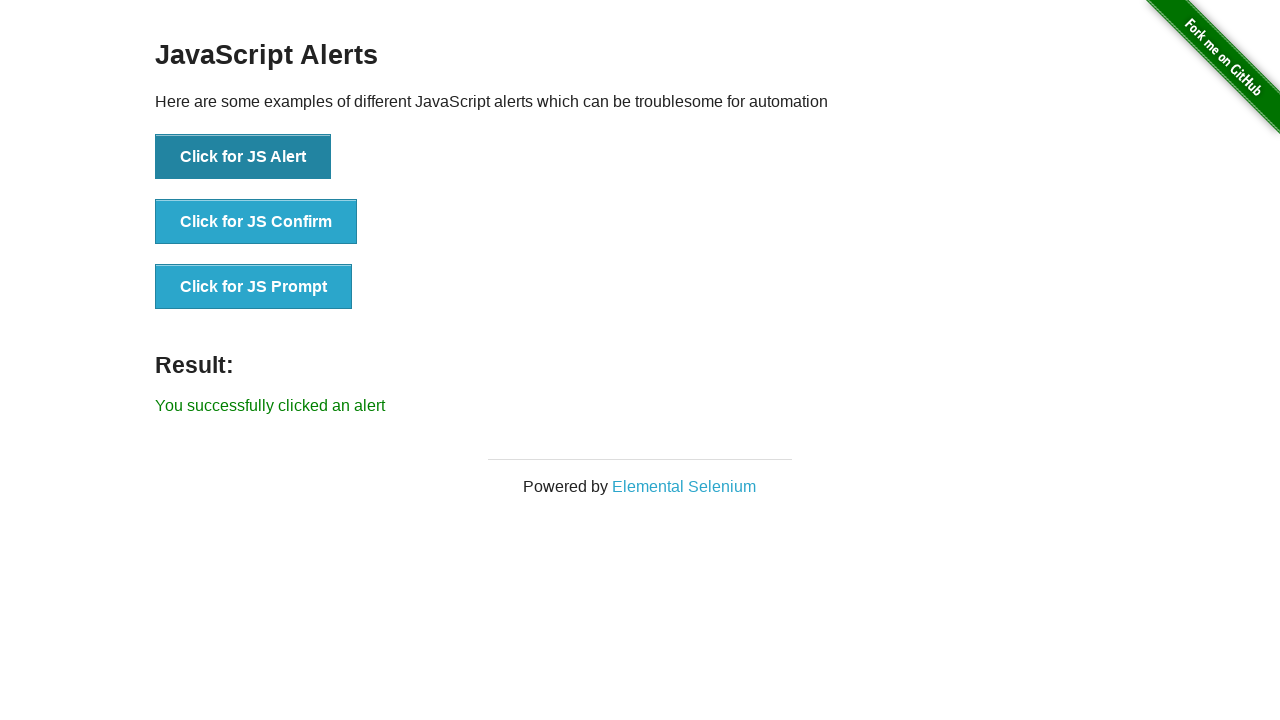

Clicked button to trigger JS Confirm at (256, 222) on xpath=//button[text()='Click for JS Confirm']
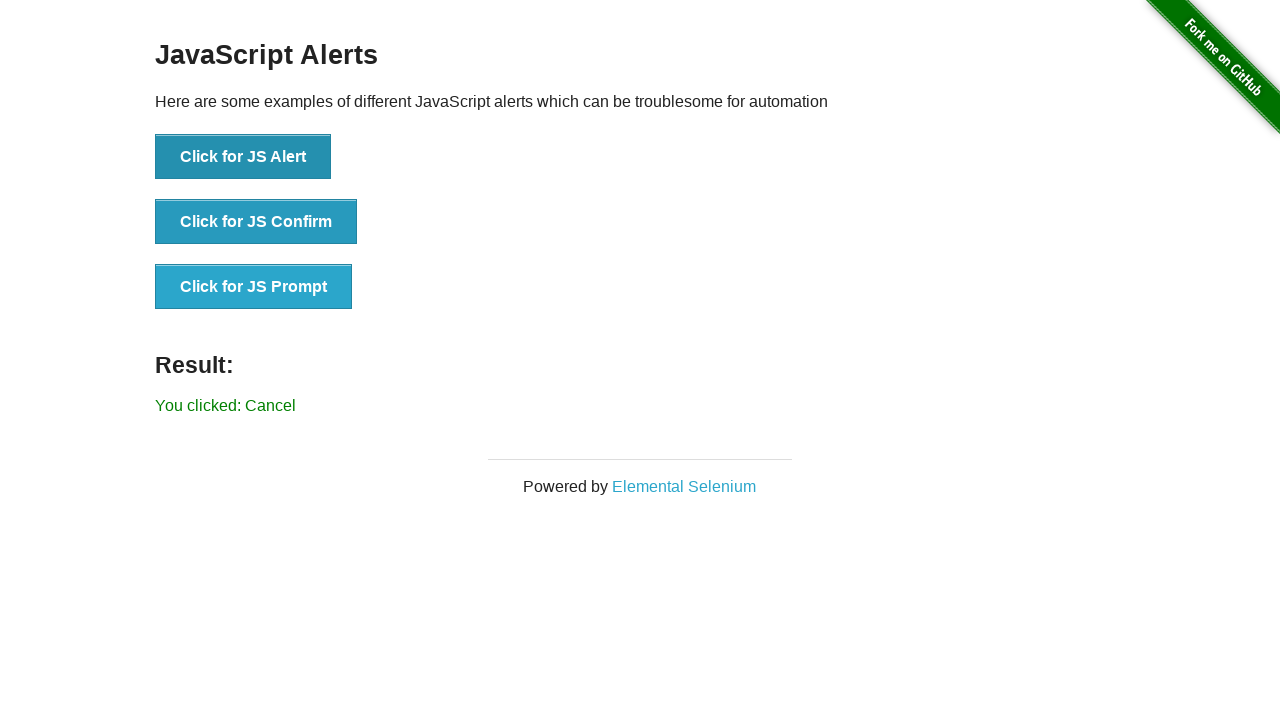

Verified confirm dismissal message: 'You clicked: Cancel'
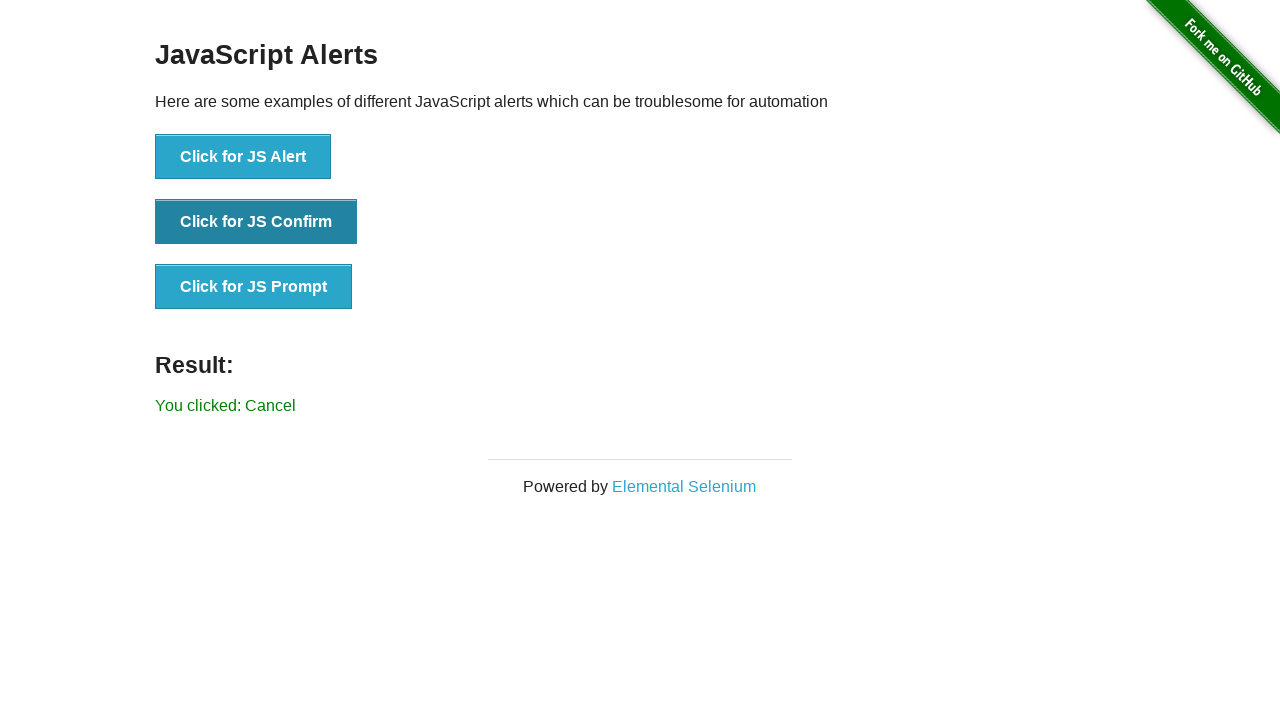

Set up dialog handler to accept JS Prompt with text 'Test Selenium'
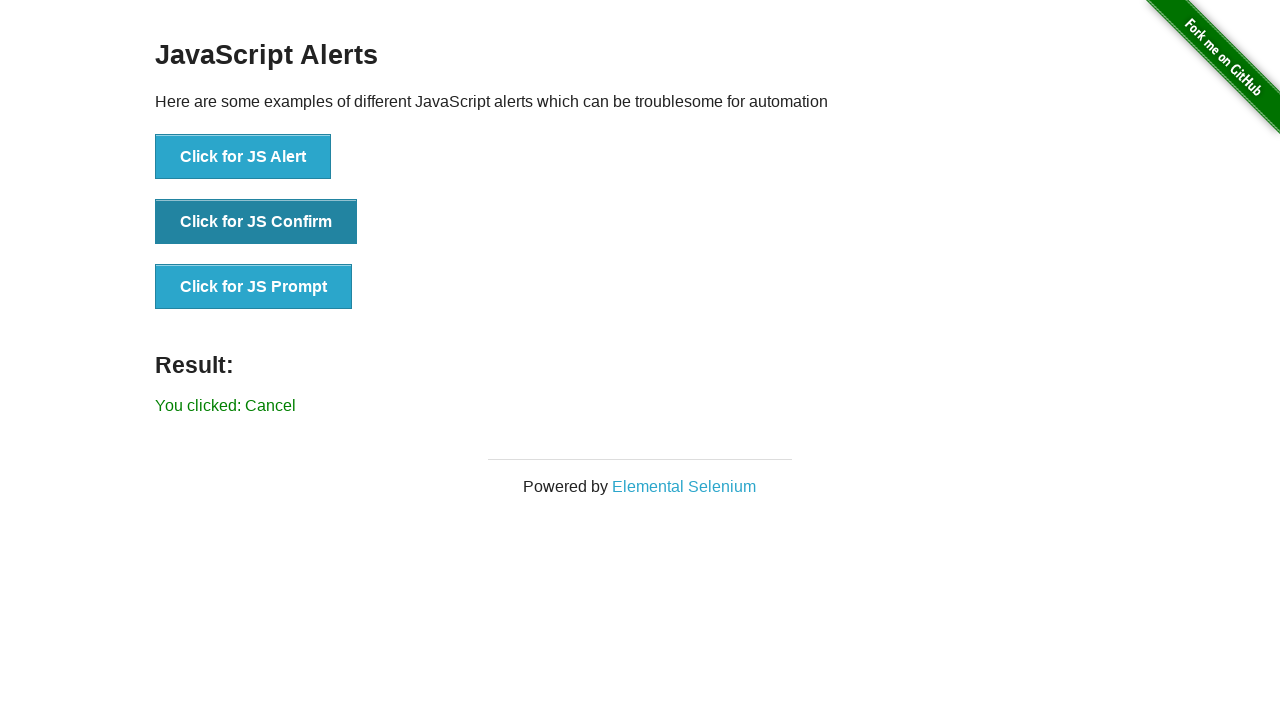

Clicked button to trigger JS Prompt at (254, 287) on xpath=//button[text()='Click for JS Prompt']
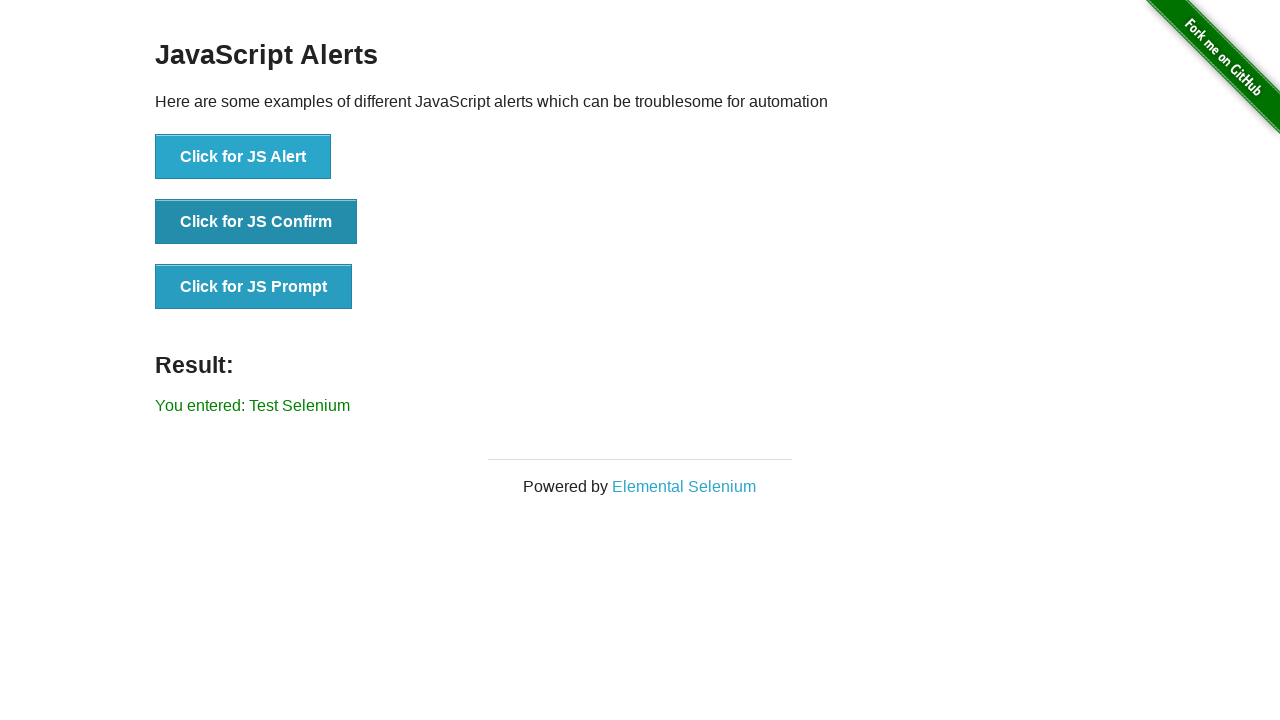

Verified prompt entry message: 'You entered: Test Selenium'
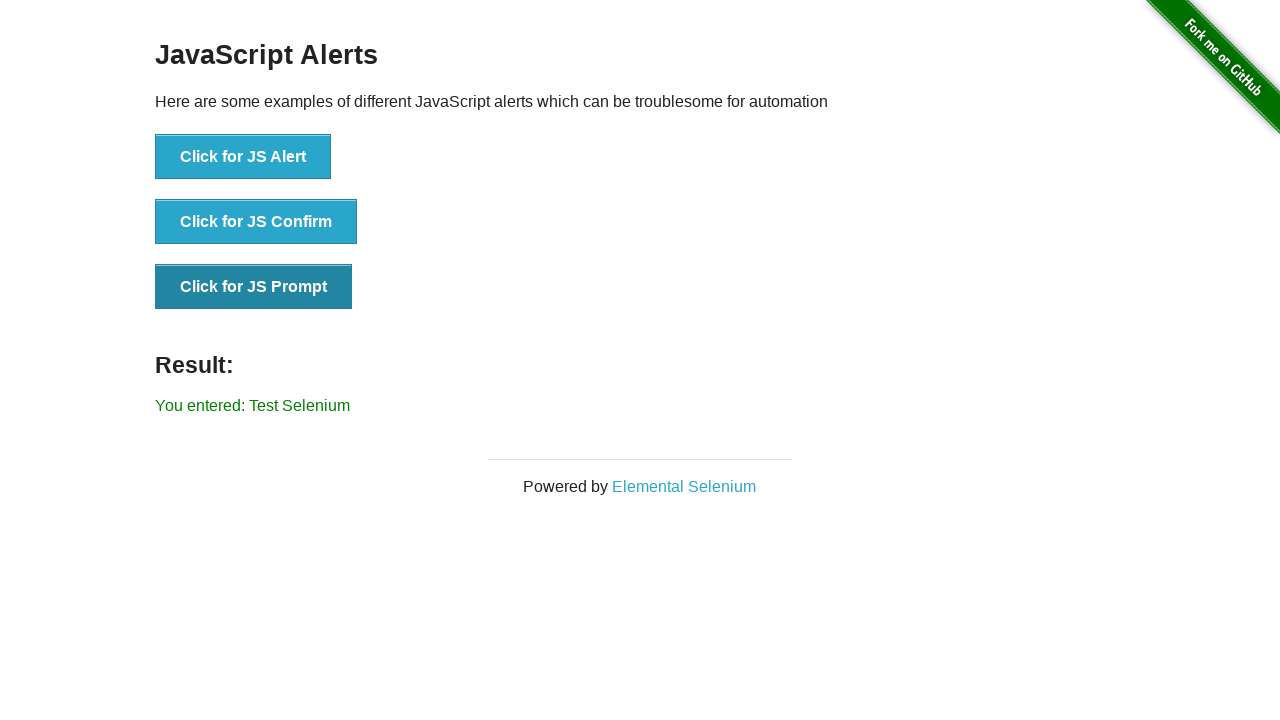

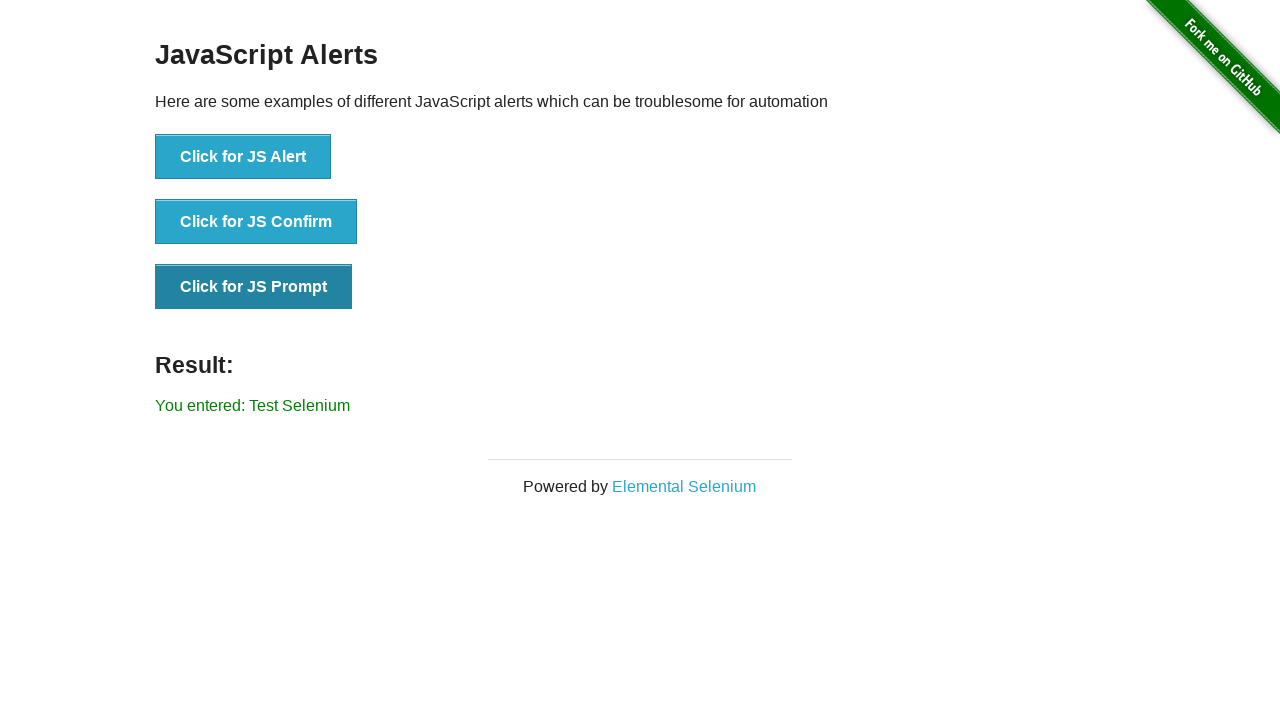